Tests browser navigation methods by navigating to a URL, going back, forward, and refreshing the page

Starting URL: https://www.selenium.dev/

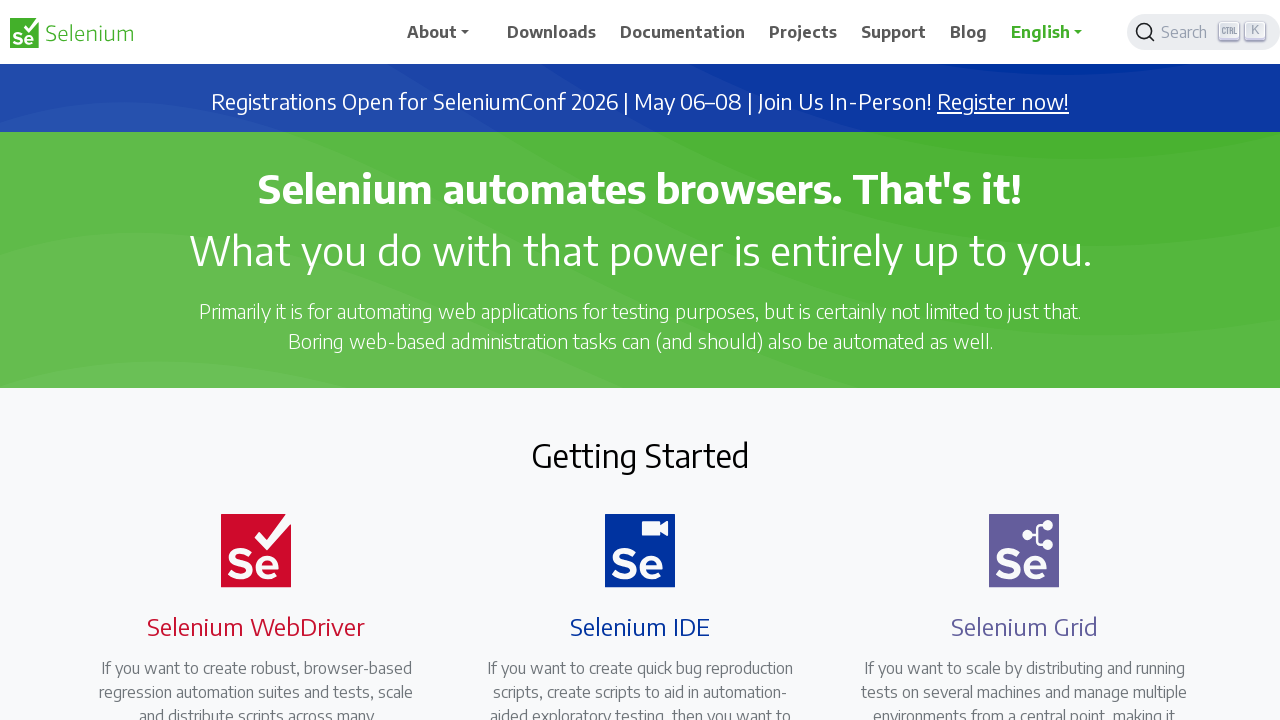

Navigated back from selenium.dev
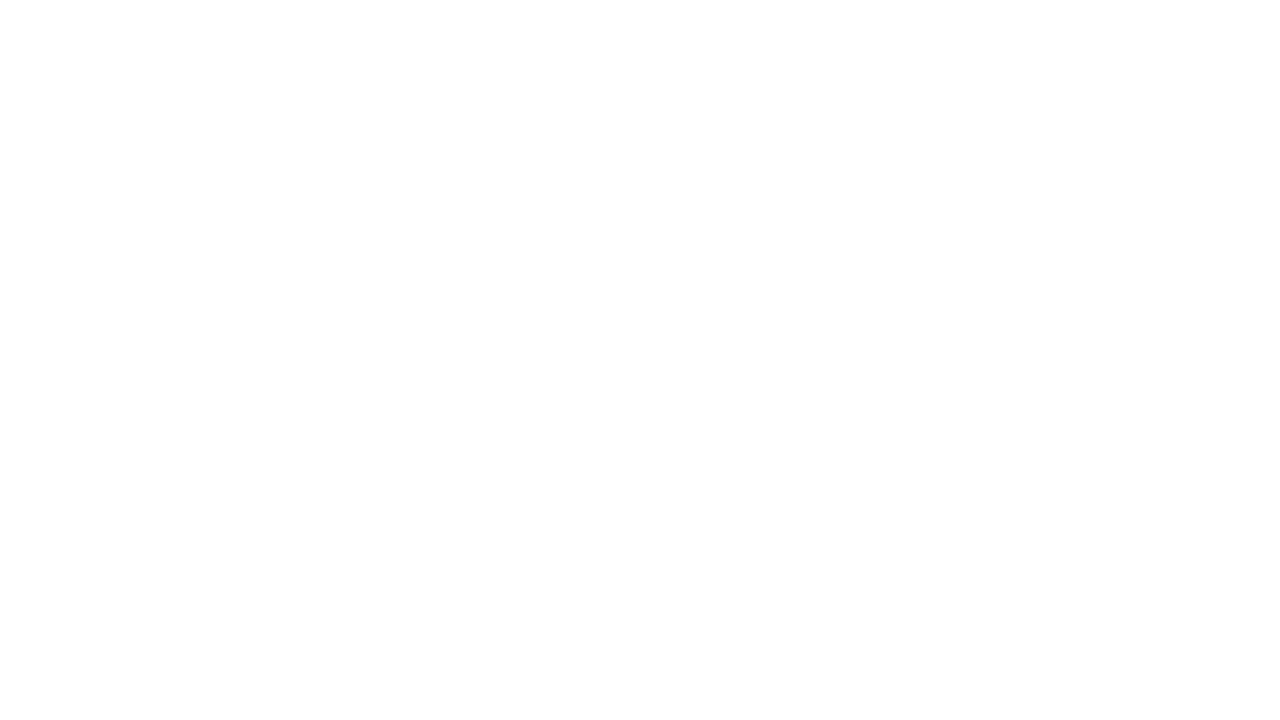

Navigated forward to return to selenium.dev
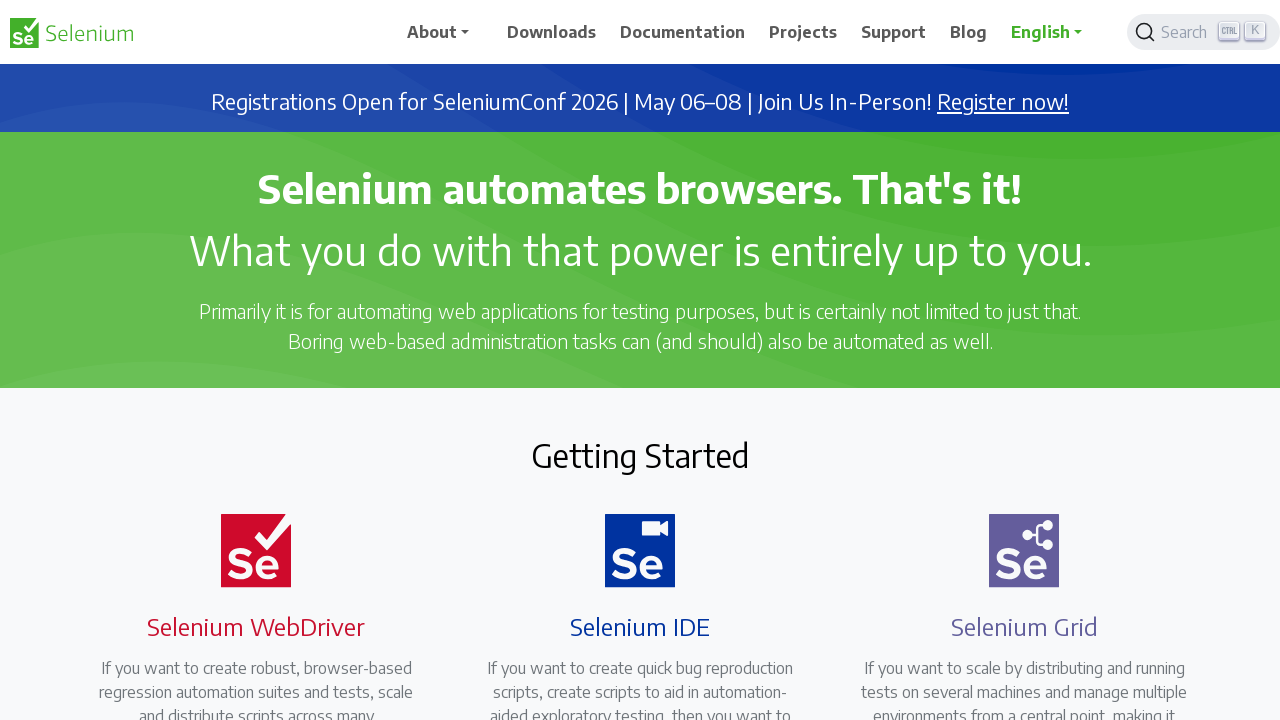

Refreshed the current page
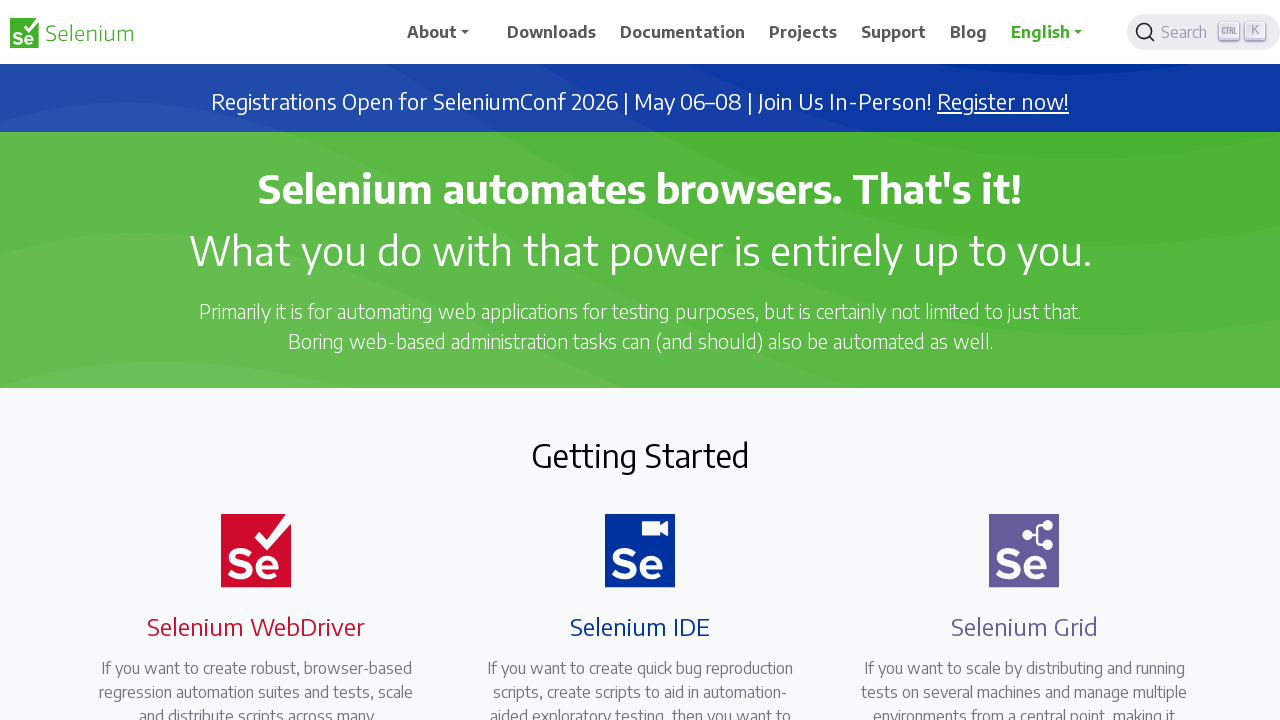

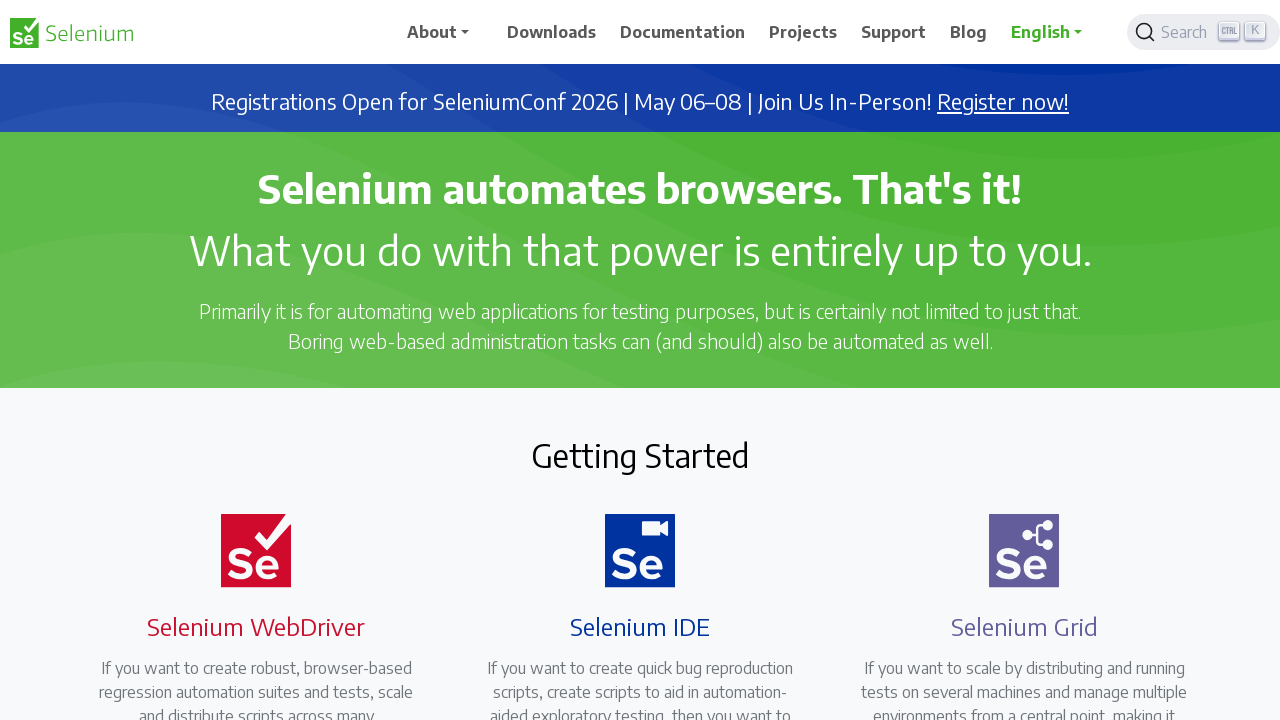